Tests adding a single TODO item to a todo list application by clicking the input field, entering task text, and pressing Enter to save

Starting URL: https://antondedyaev.github.io/todo_list/

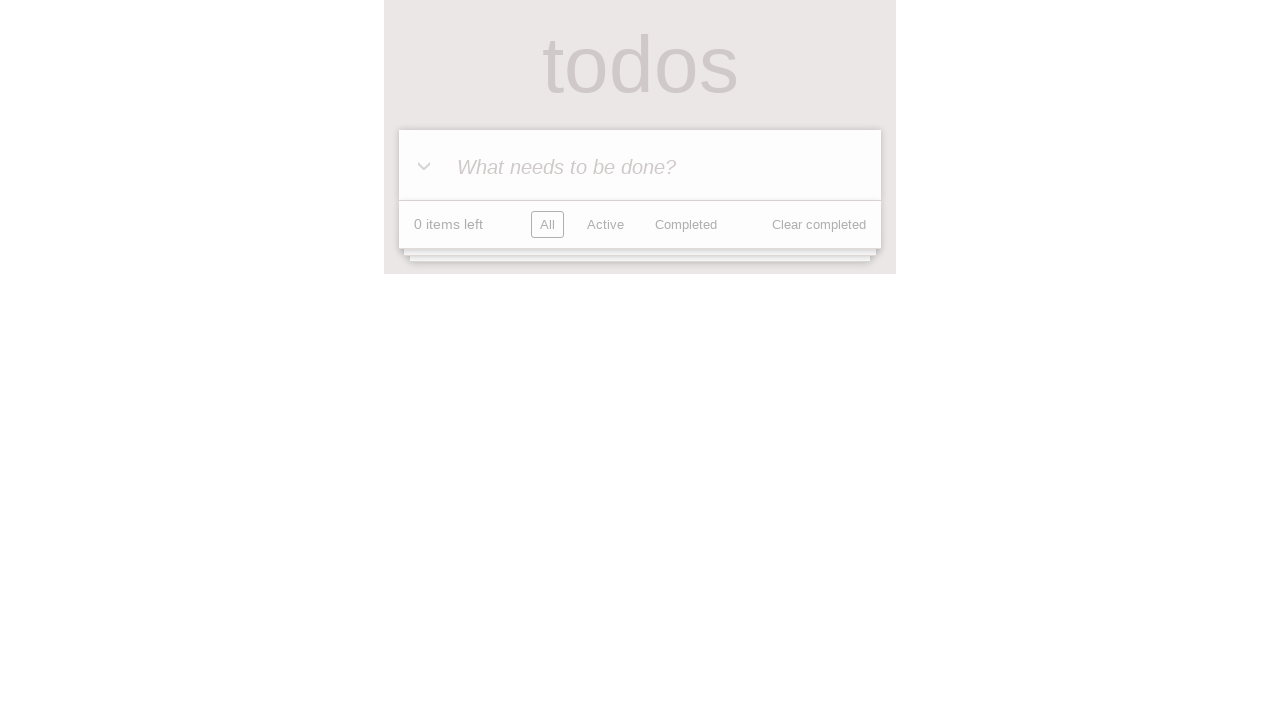

Clicked on the TODO input field at (640, 166) on internal:attr=[placeholder="What needs to be done?"i]
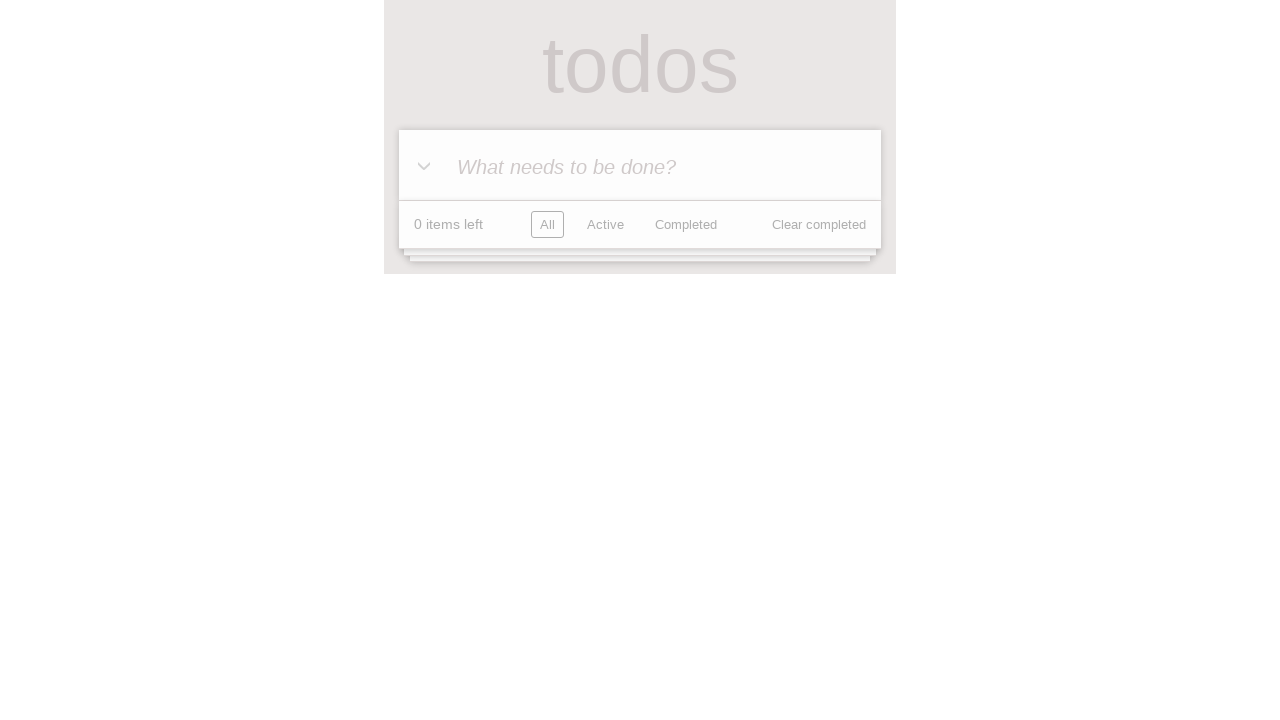

Filled TODO input field with task text: 'TEST 2 - Learn how to automate tests' on internal:attr=[placeholder="What needs to be done?"i]
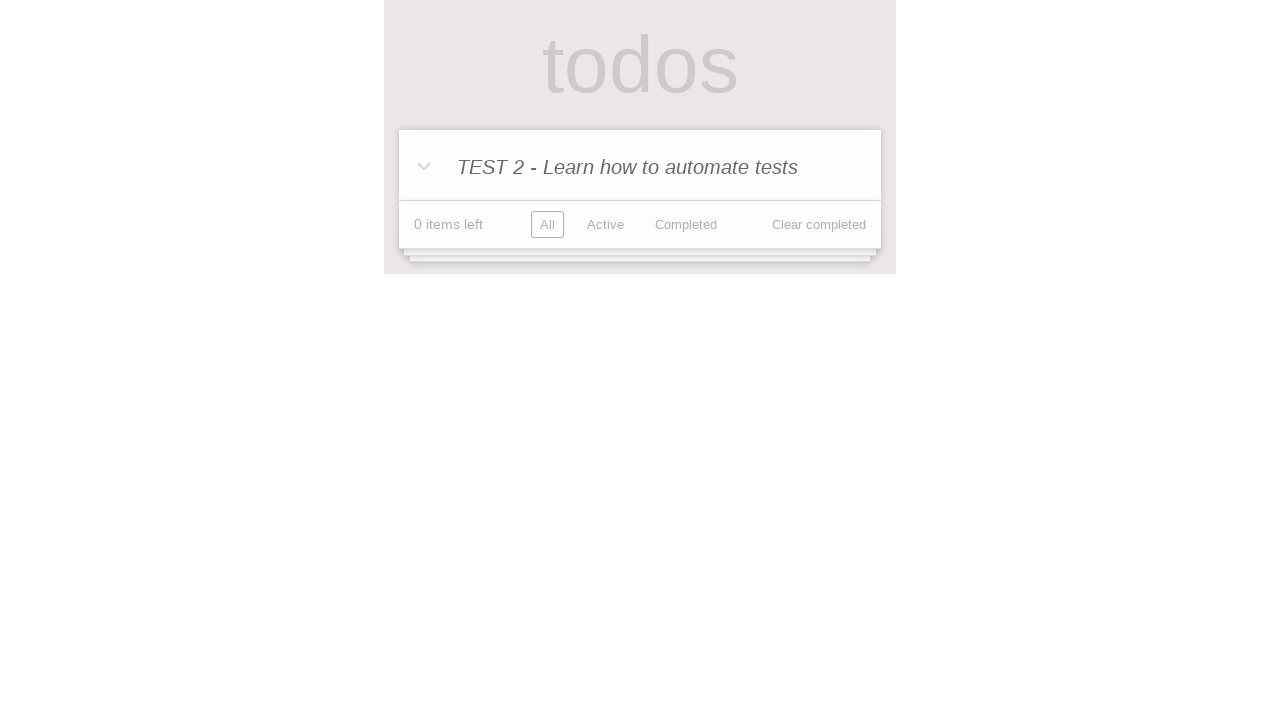

Pressed Enter to save the TODO item
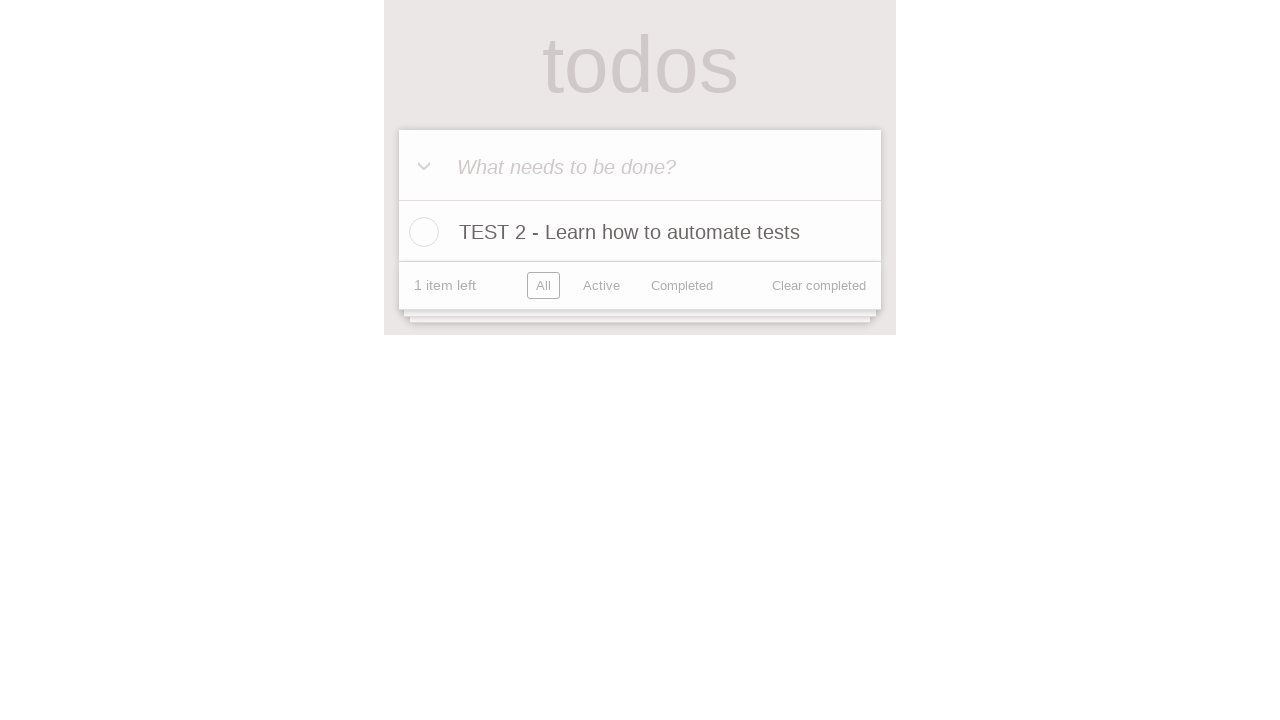

TODO item appeared in the list - task added successfully
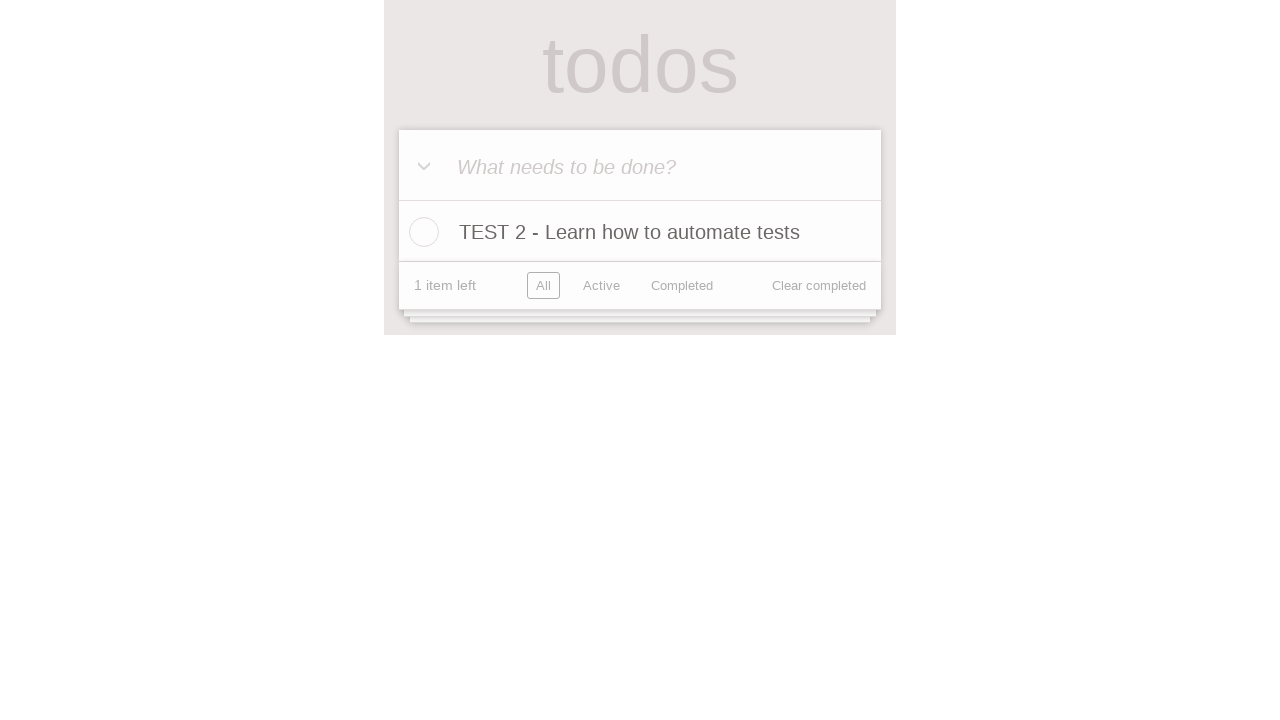

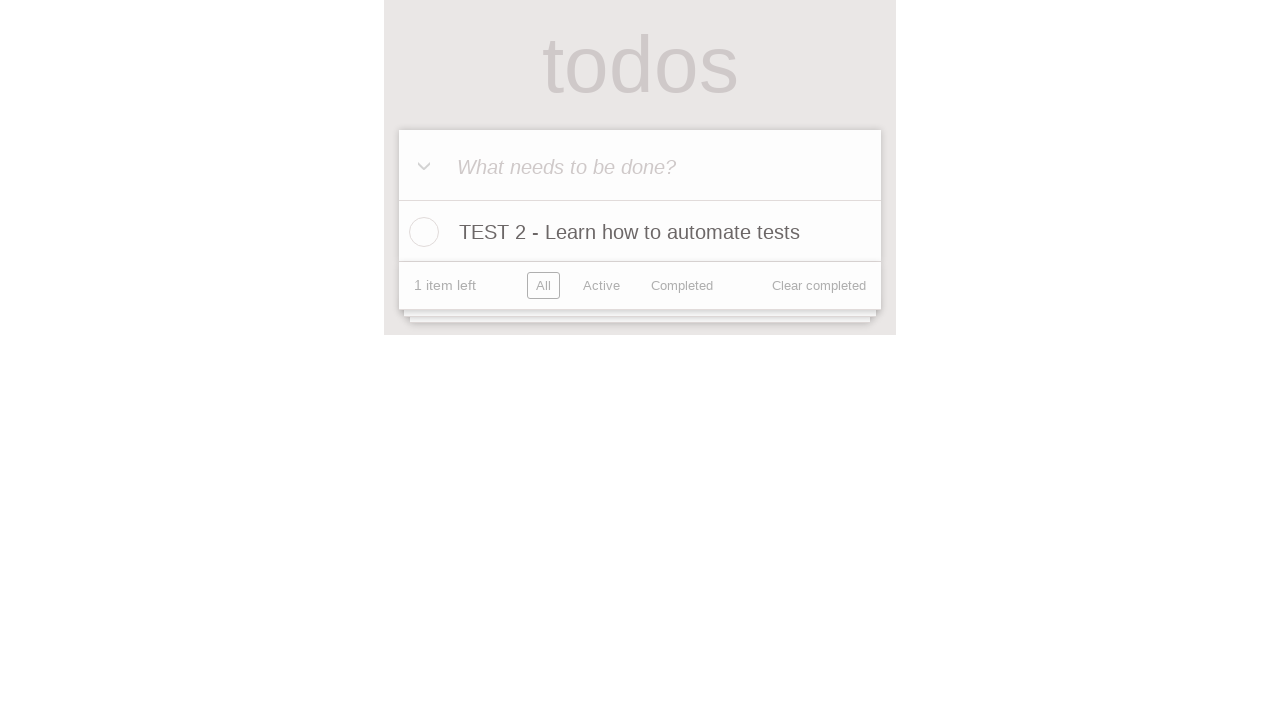